Tests JavaScript prompt dialog by clicking a button, entering text in the prompt, and accepting it

Starting URL: https://automationfc.github.io/basic-form/index.html

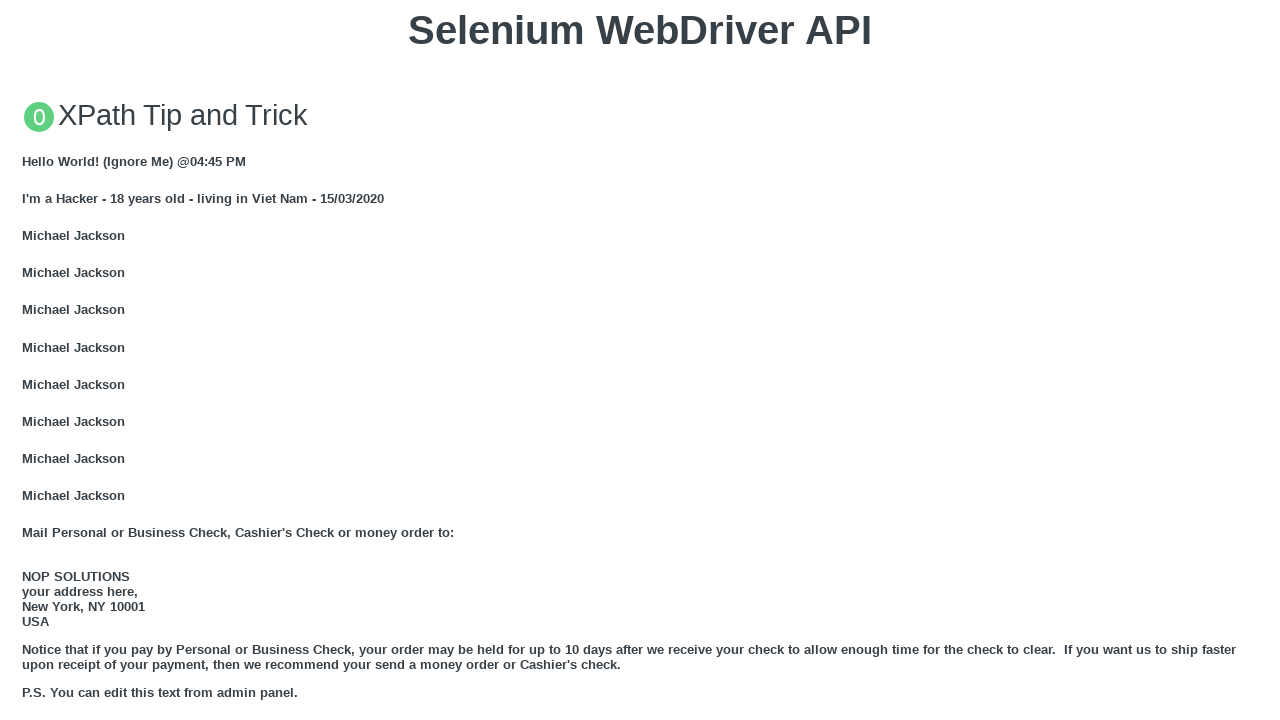

Set up dialog handler to accept prompt with text 'AutomationFC'
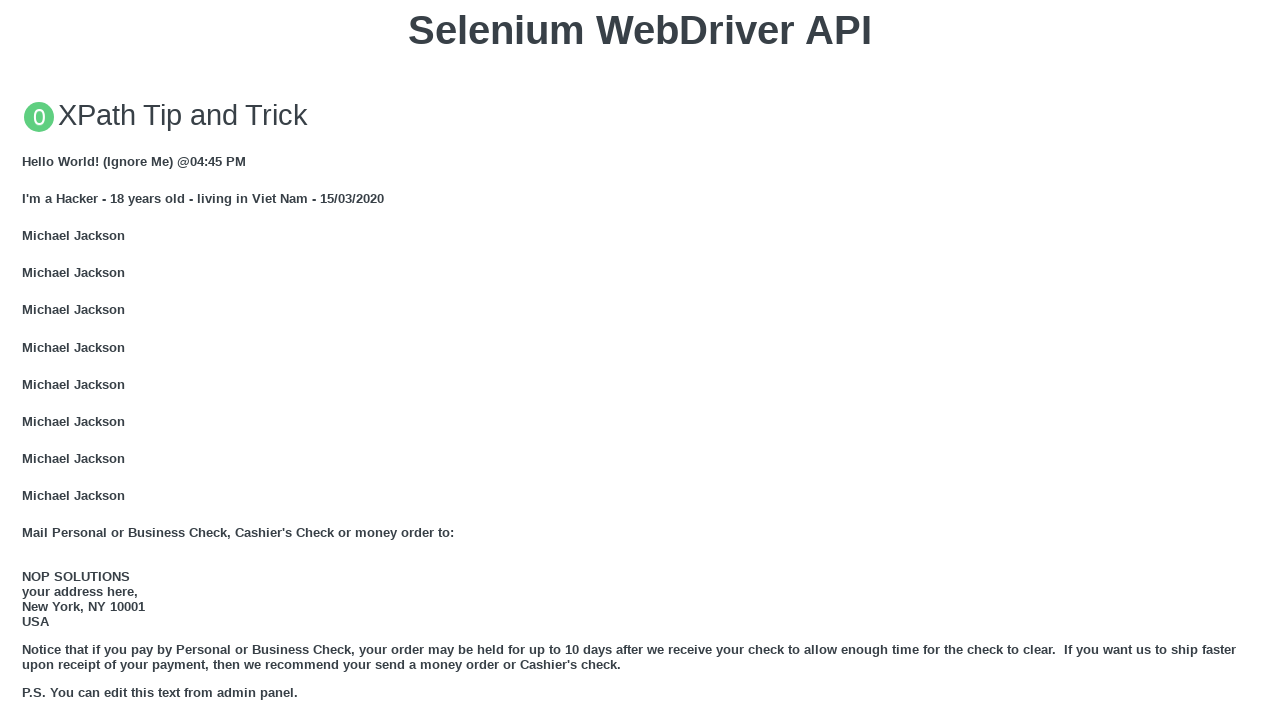

Clicked button to trigger JavaScript prompt dialog at (640, 360) on xpath=//button[text()='Click for JS Prompt']
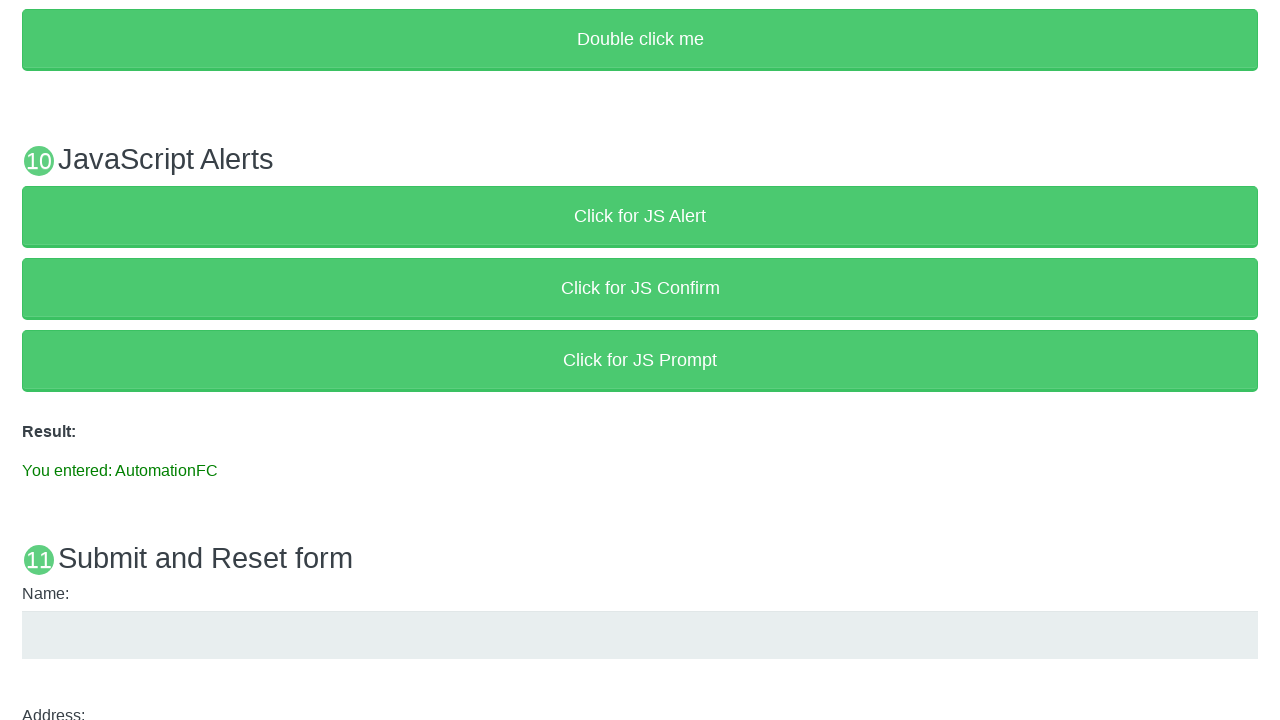

Verified that result text contains the entered text 'AutomationFC'
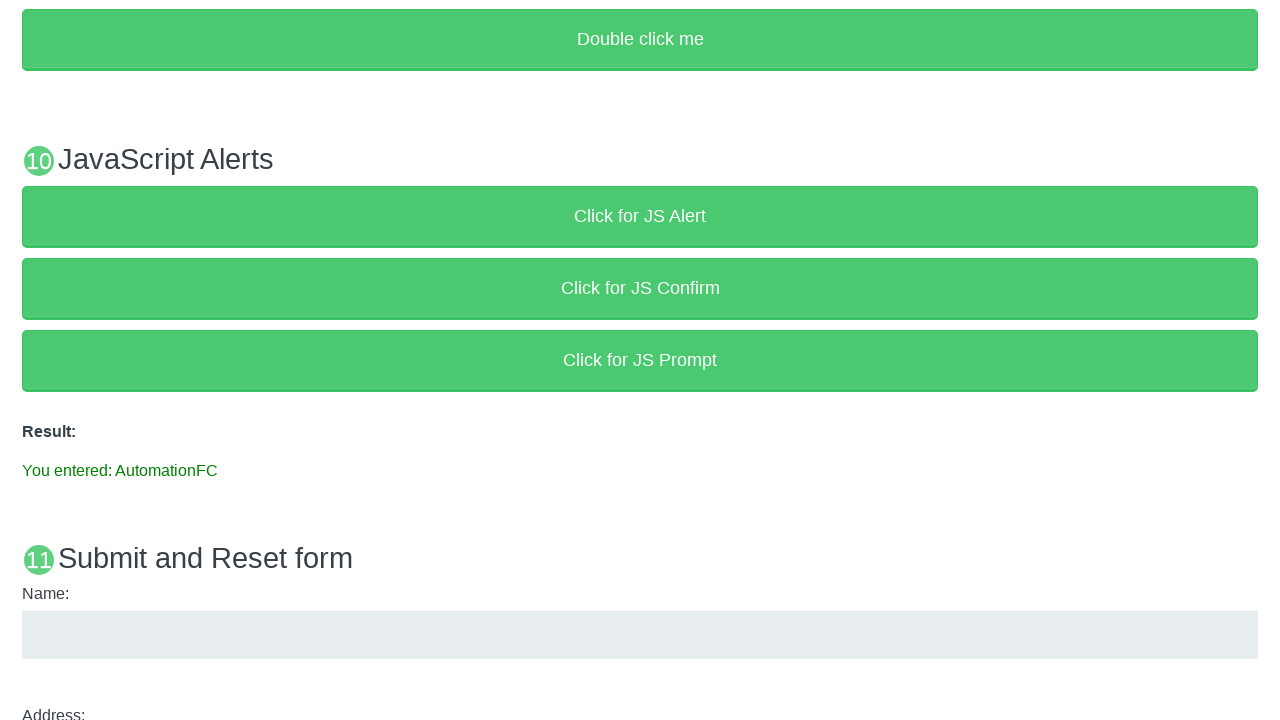

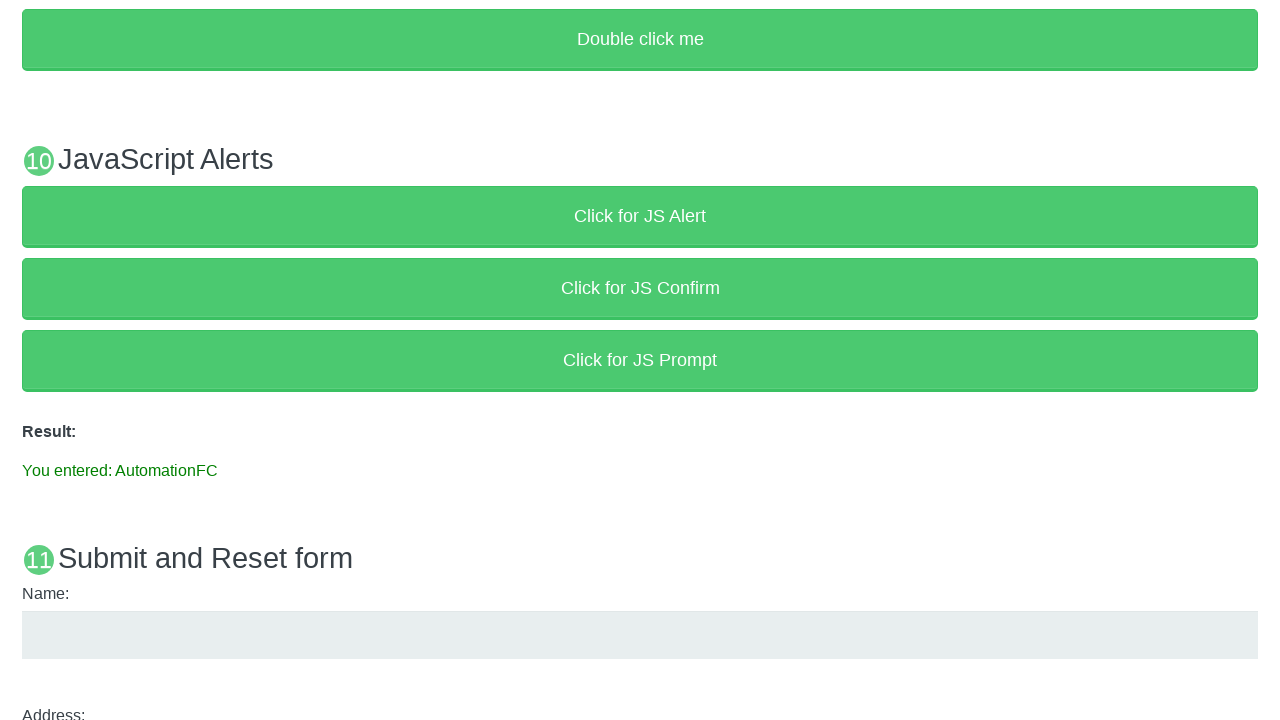